Tests the Python.org search functionality by searching for "pycon" and verifying results are returned

Starting URL: http://www.python.org

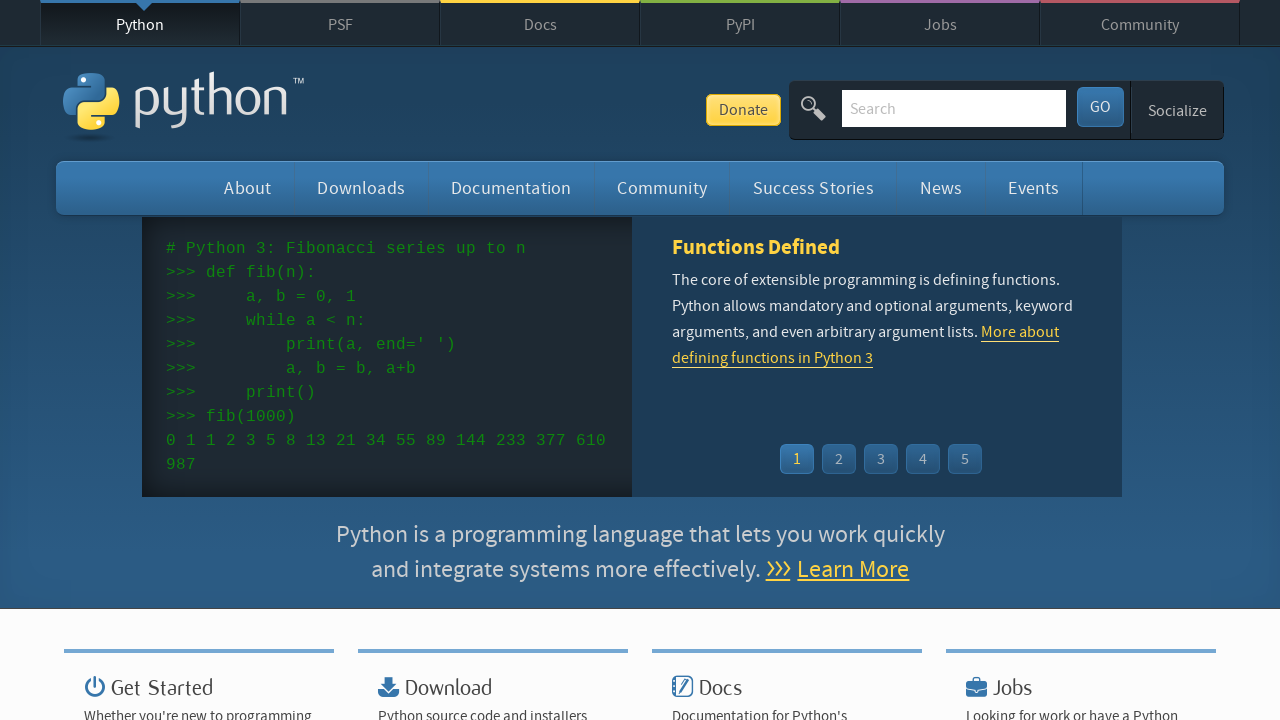

Verified page title contains 'Python'
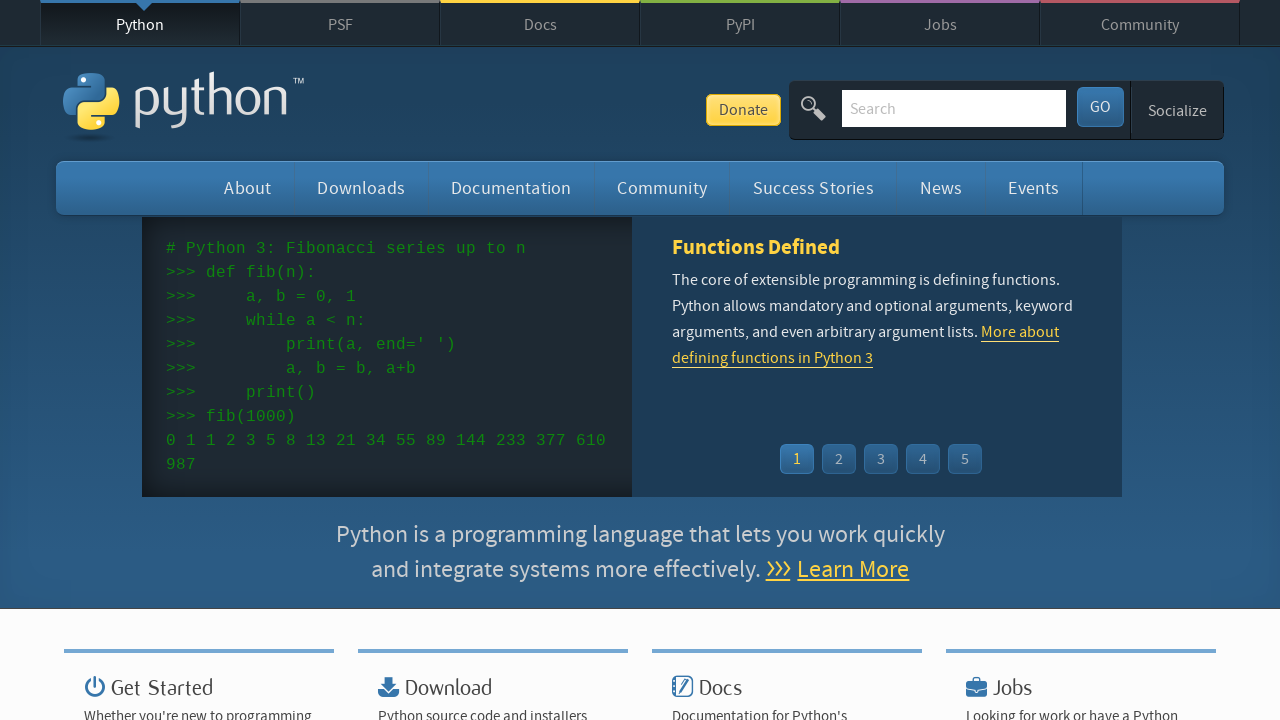

Filled search box with 'pycon' on input[name='q']
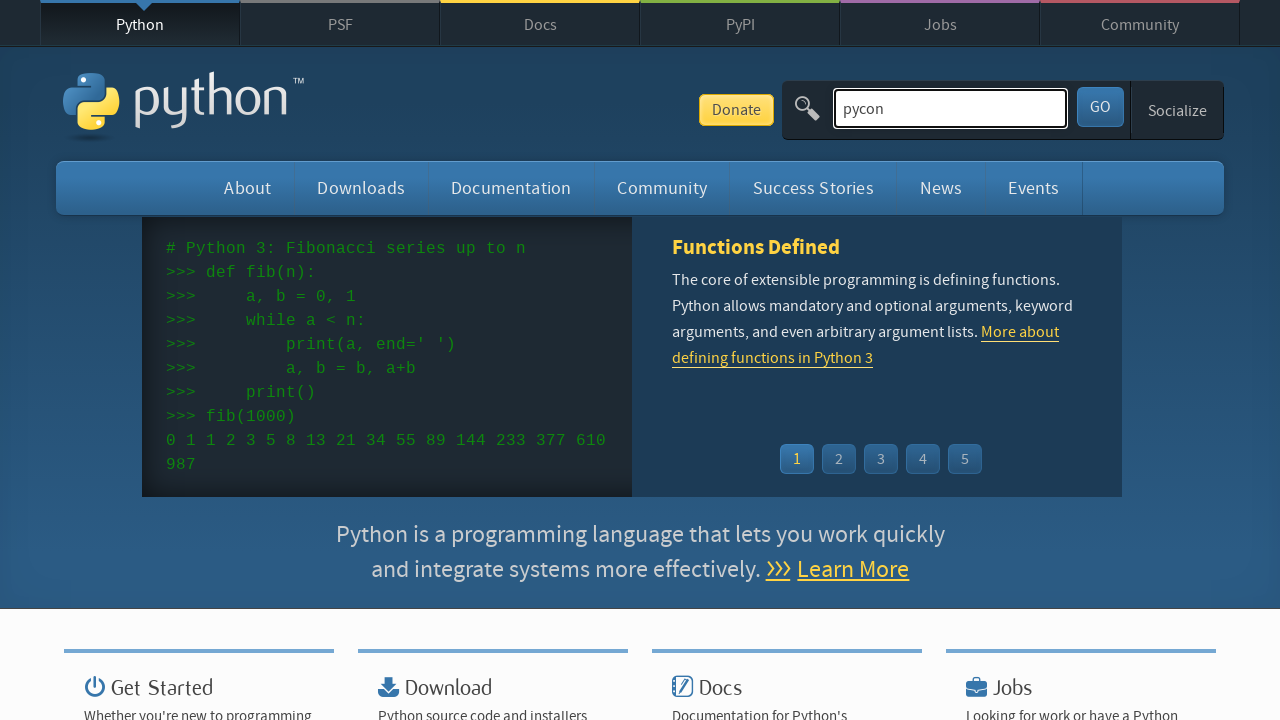

Pressed Enter to submit search for 'pycon' on input[name='q']
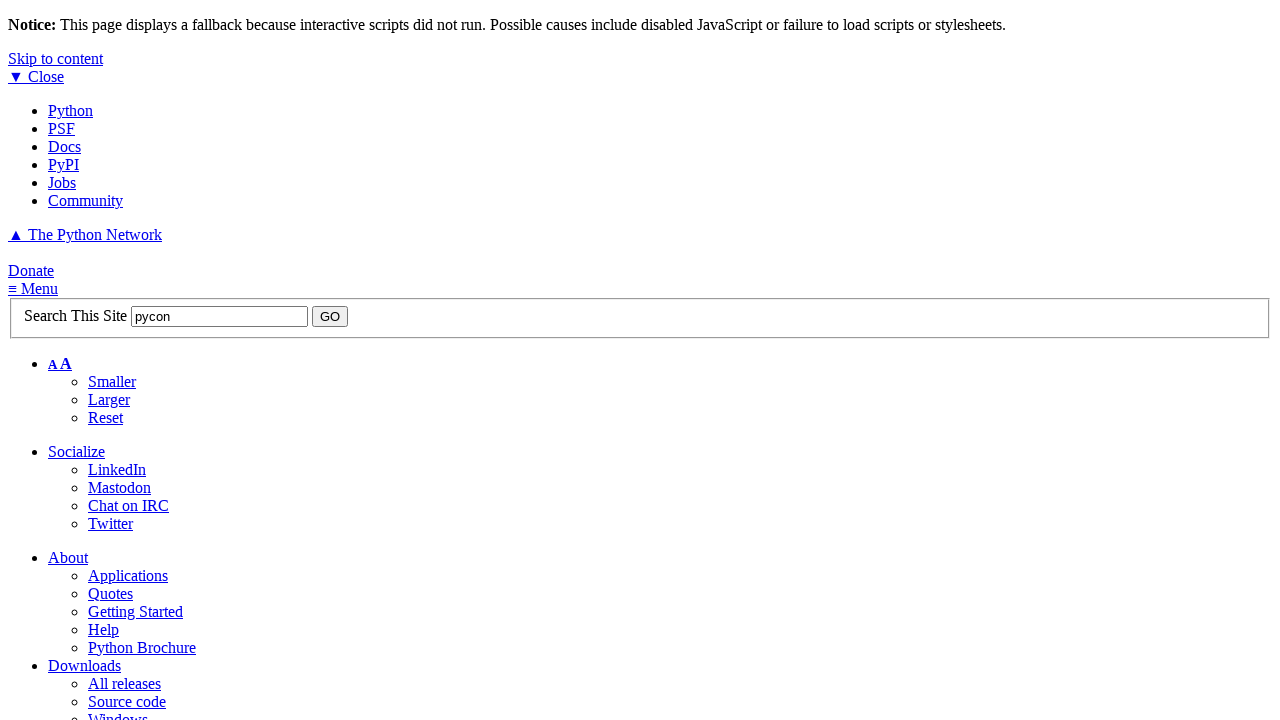

Waited for network idle - results loaded
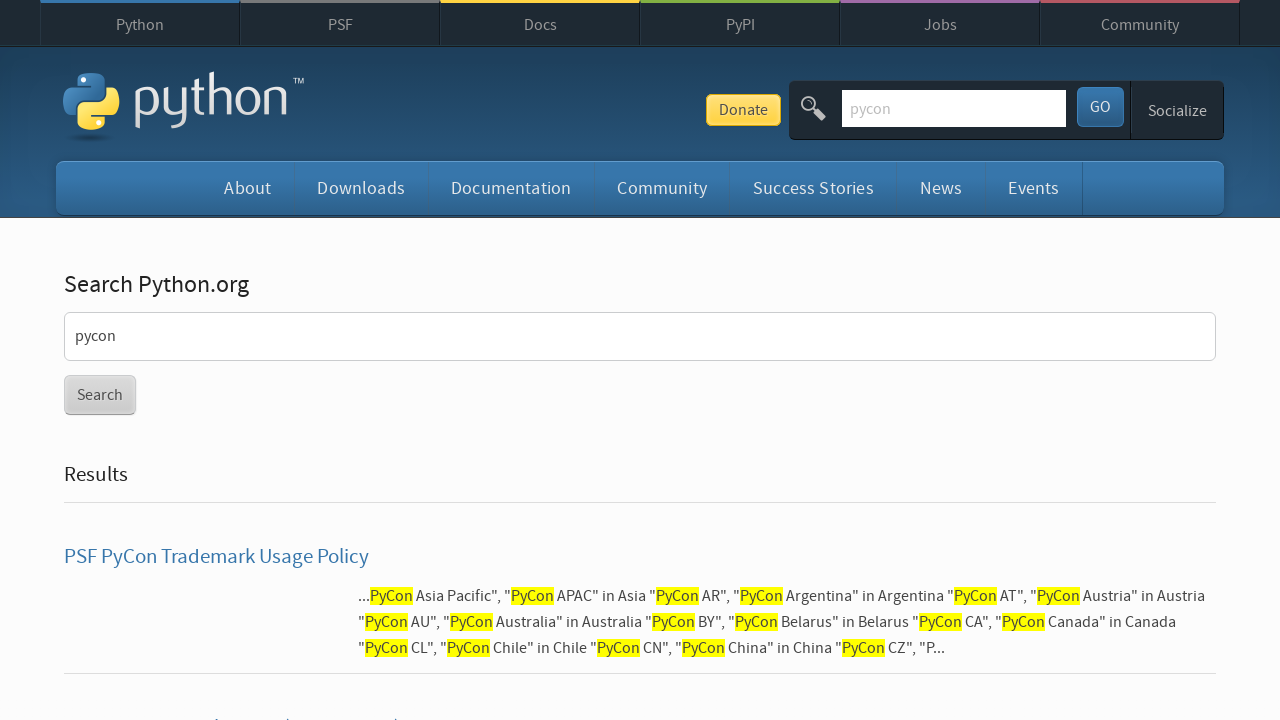

Verified search results were returned for 'pycon'
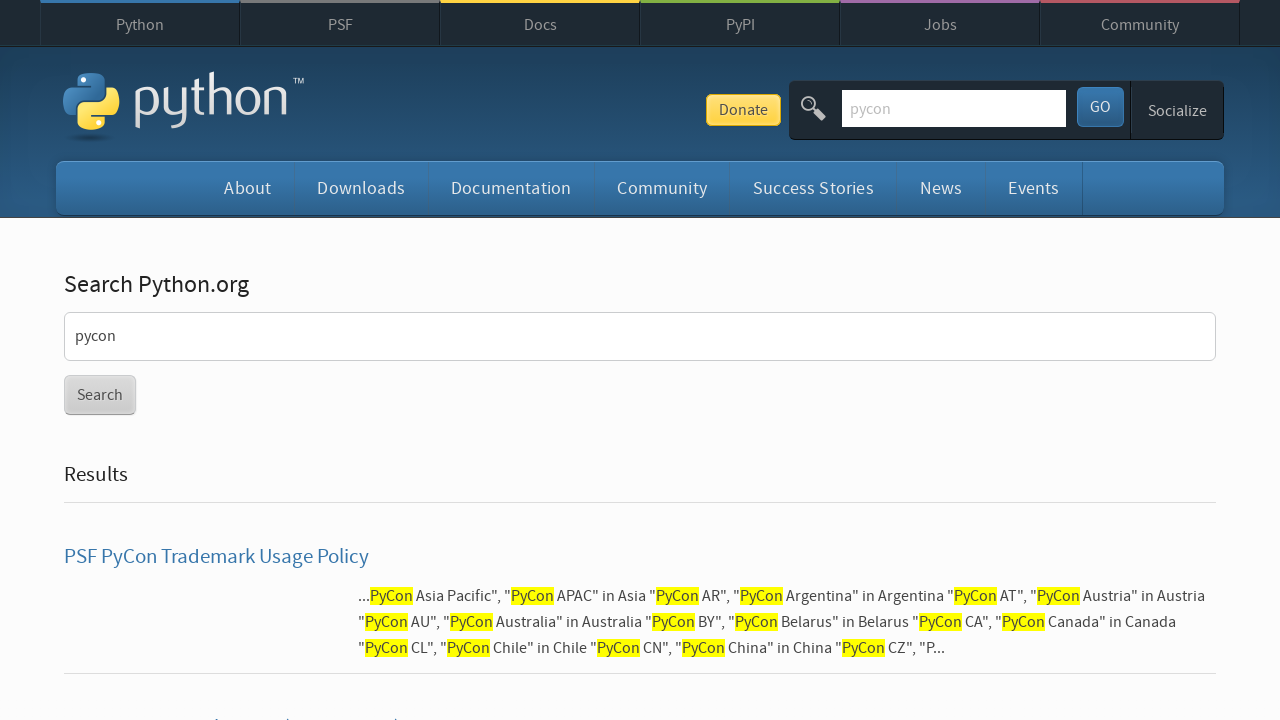

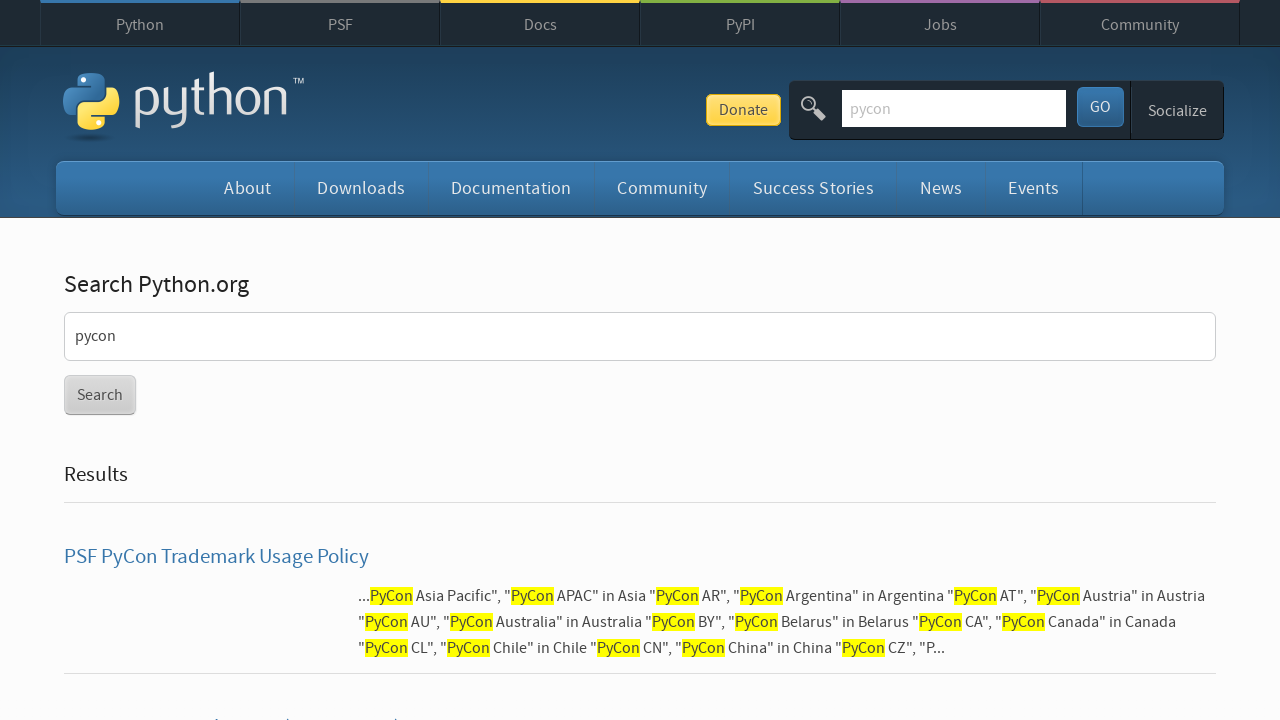